Tests navigation menu interaction by hovering over the Publishers menu and clicking the Overview submenu item

Starting URL: https://impact.com

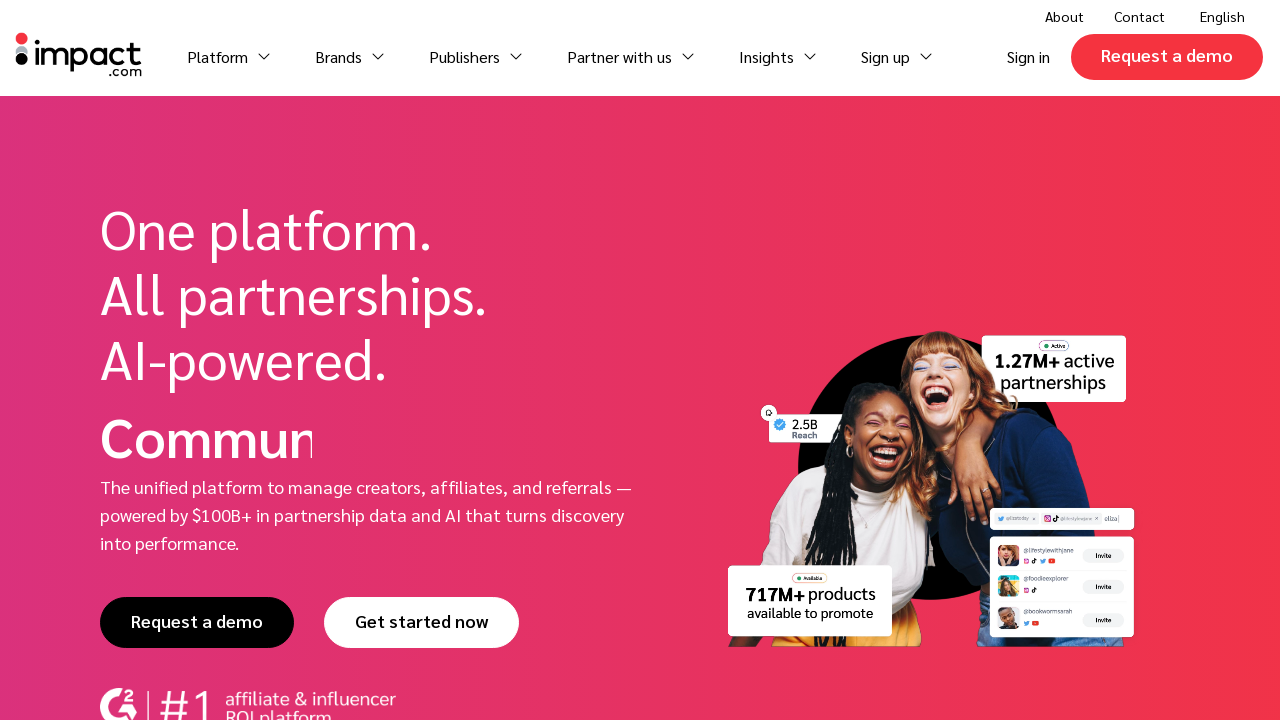

Hovered over Publishers menu item at (476, 64) on xpath=//a[normalize-space()='Publishers']
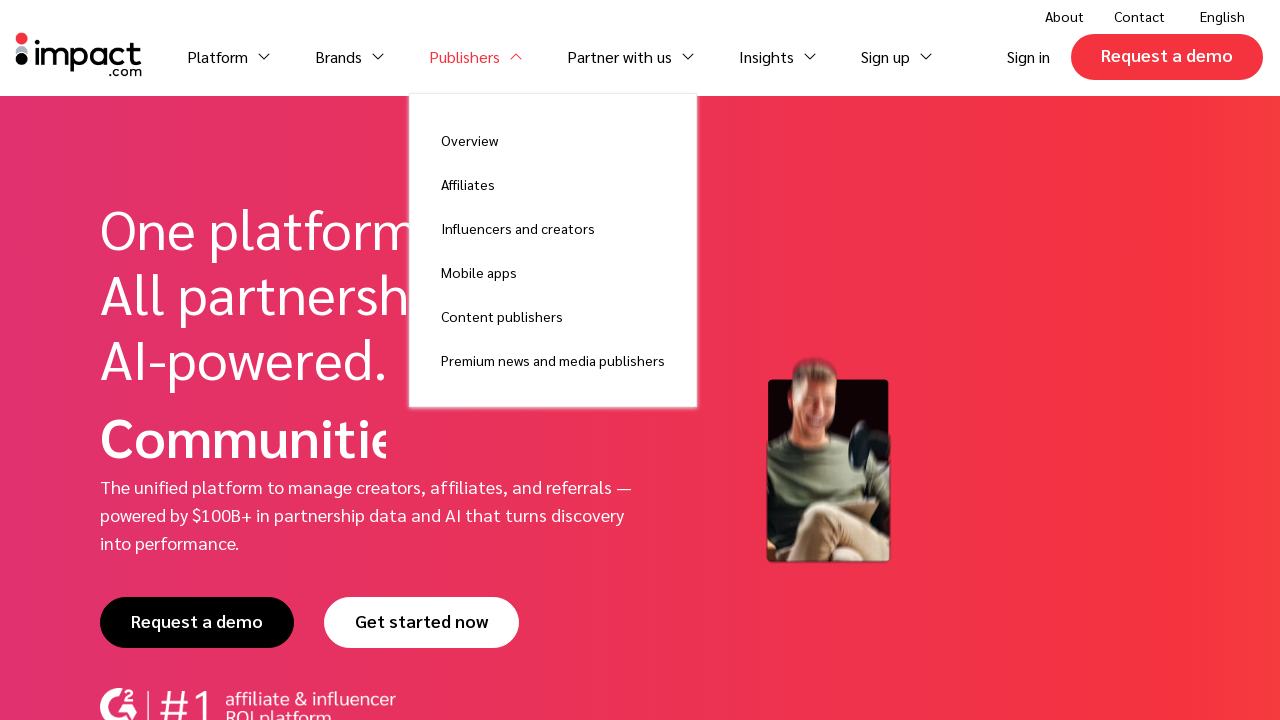

Clicked on Overview submenu item at (553, 140) on xpath=//a[normalize-space()='Overview']
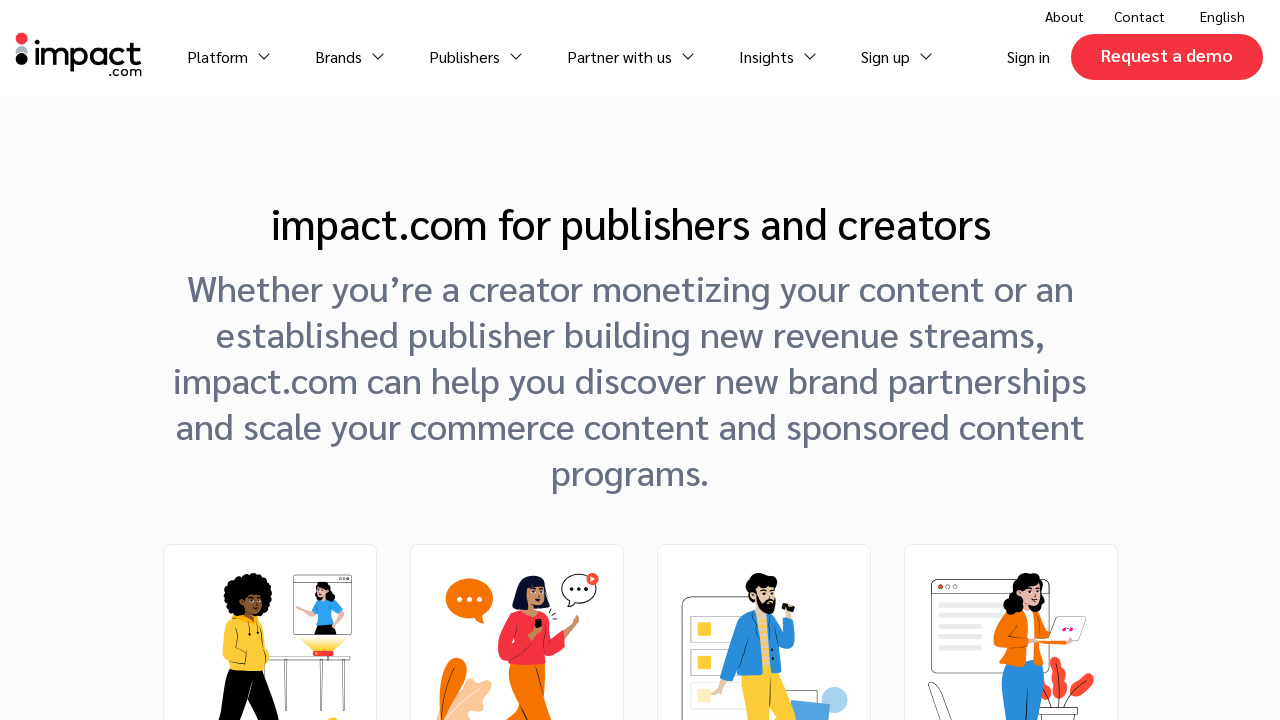

Waited for page to reach networkidle state
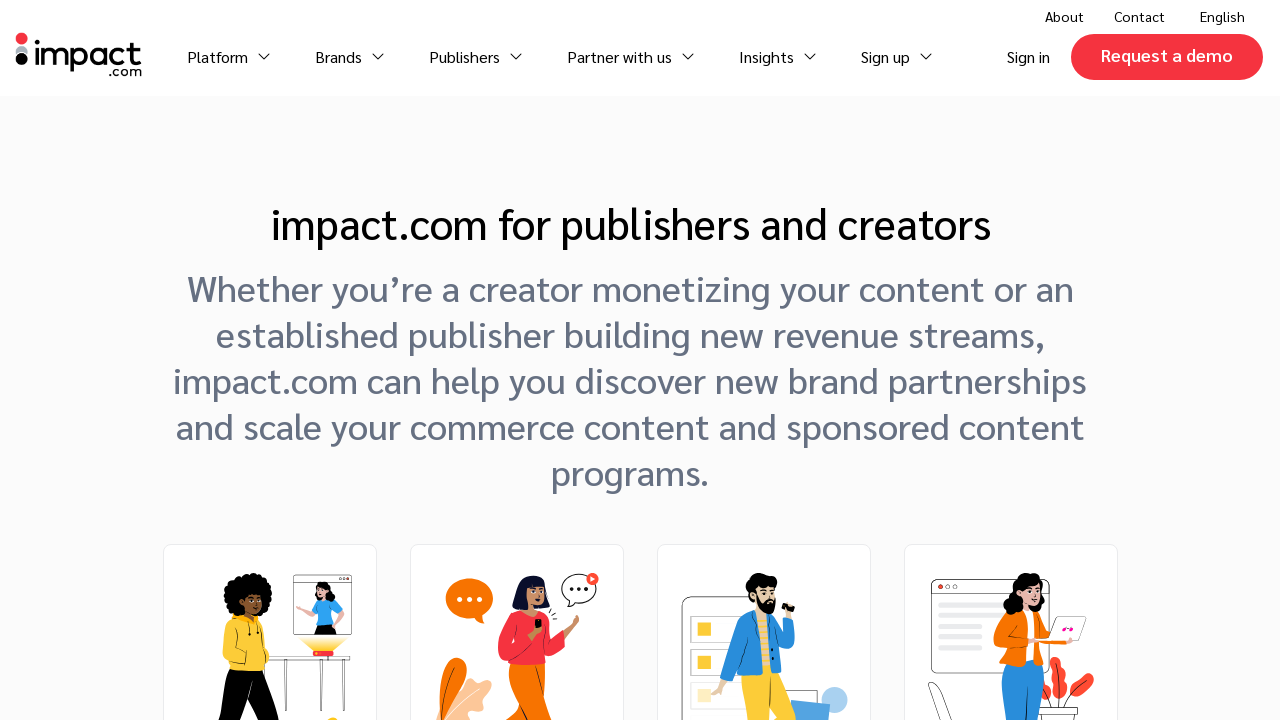

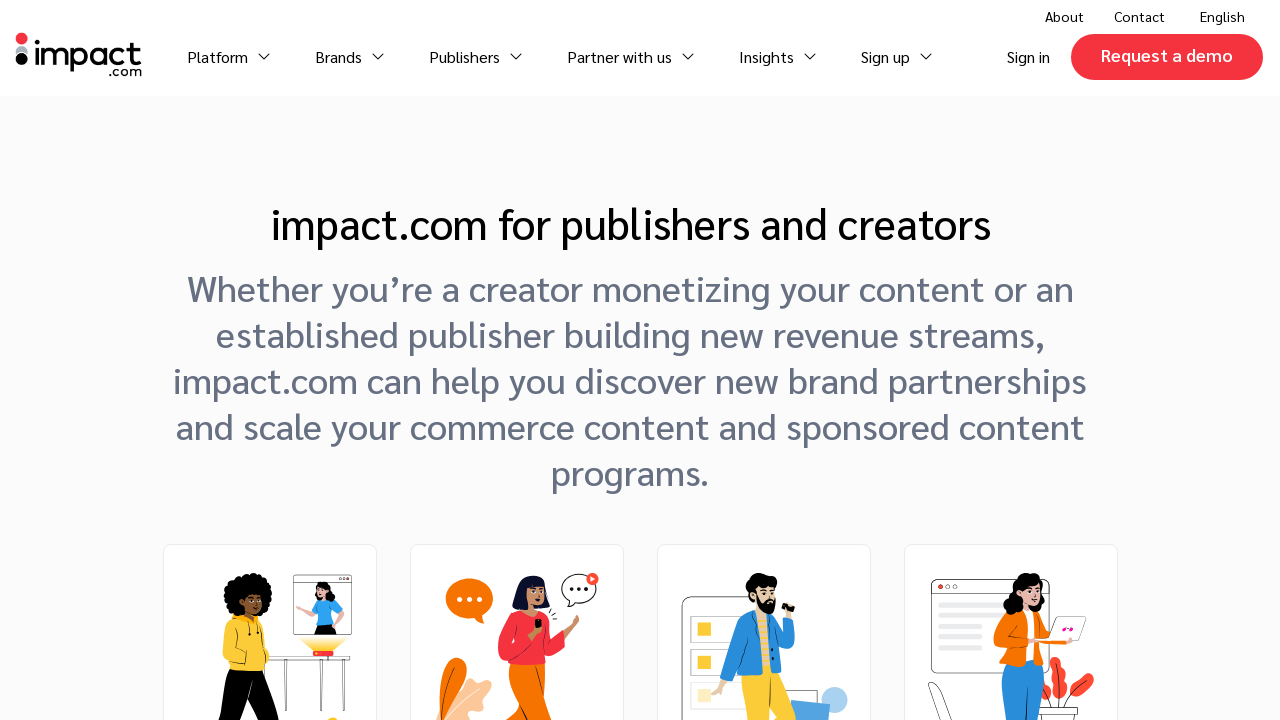